Tests alert handling by entering a name, clicking the alert button, and accepting the alert dialog

Starting URL: https://rahulshettyacademy.com/AutomationPractice/

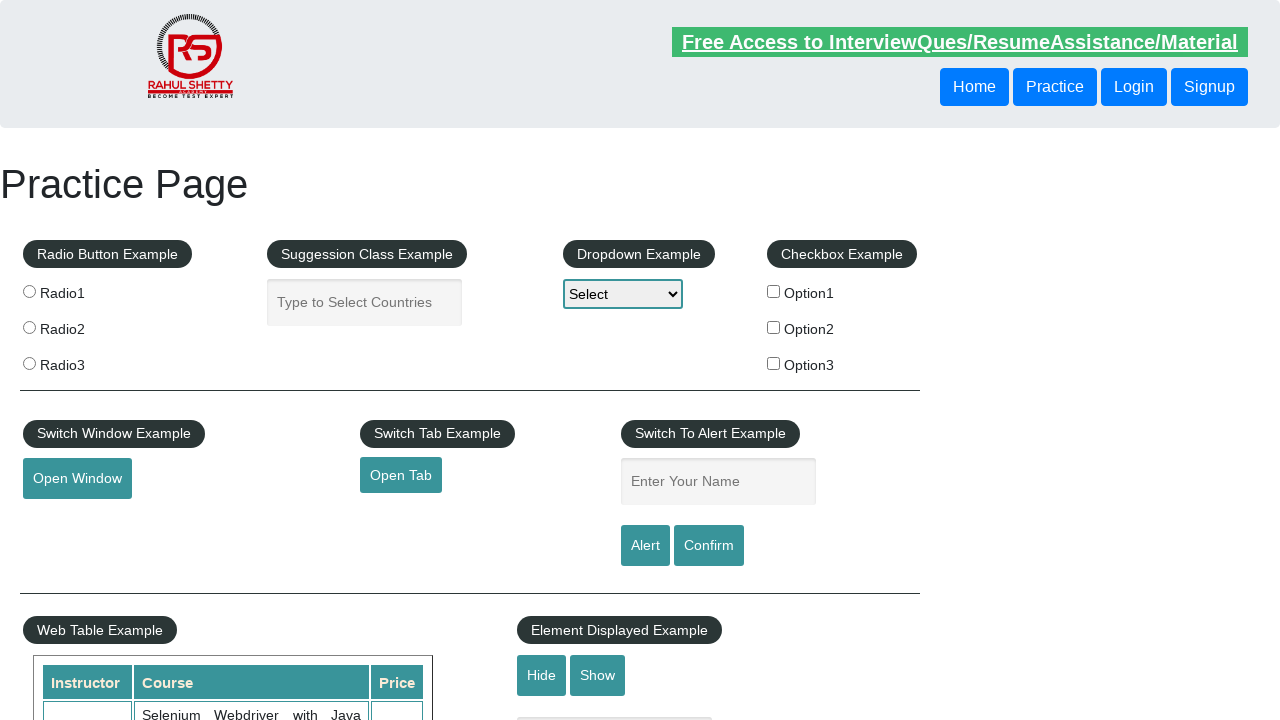

Filled name input field with 'Pavana' on input[name='enter-name']
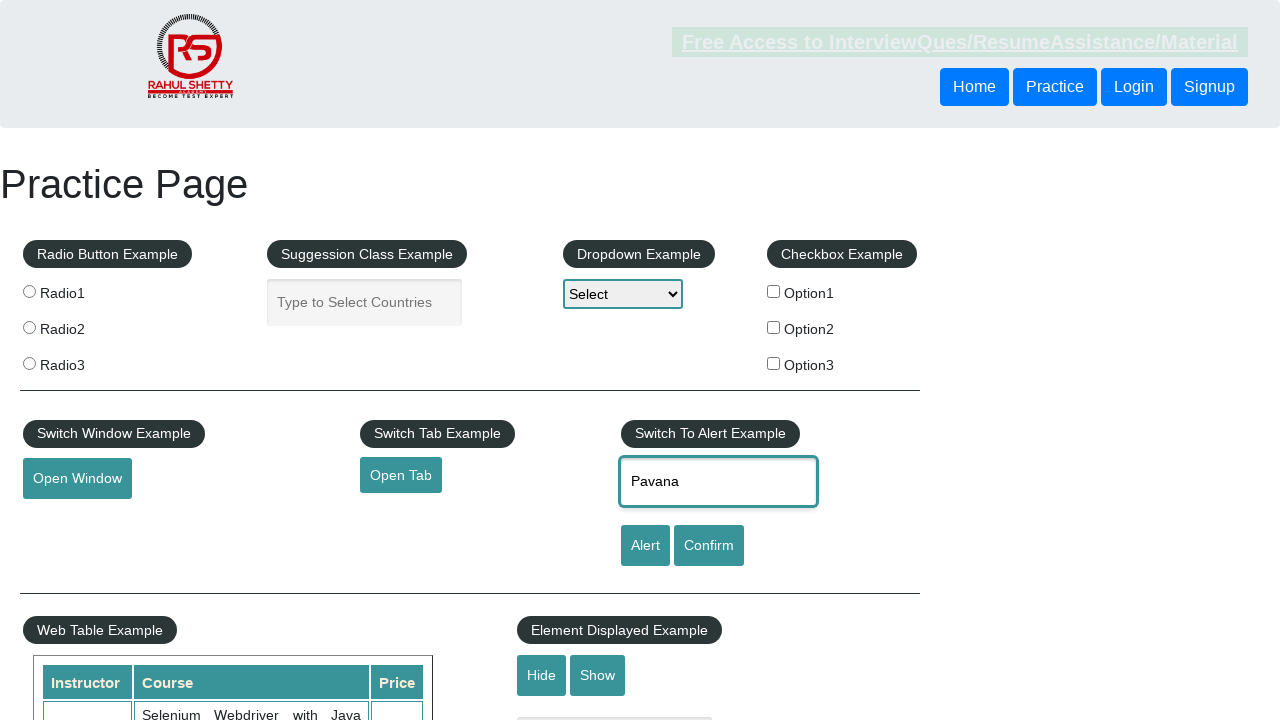

Set up dialog handler to accept alerts
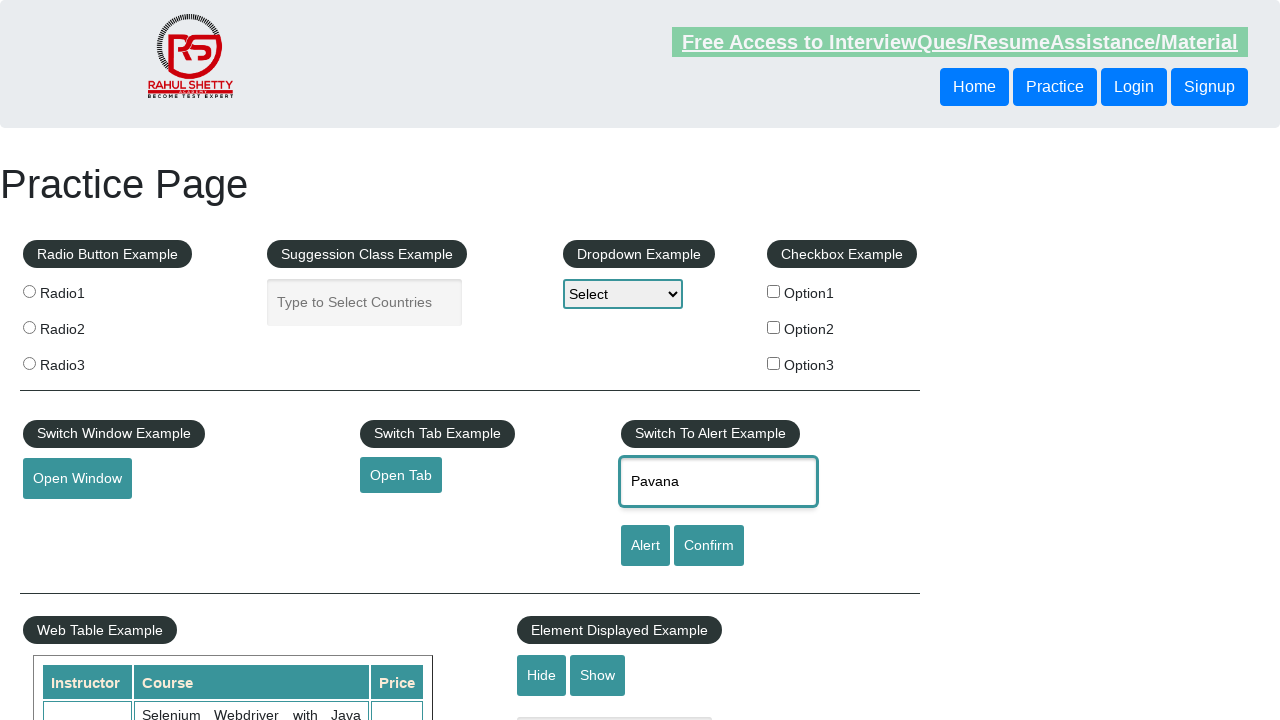

Clicked alert button and accepted the alert dialog at (645, 546) on #alertbtn
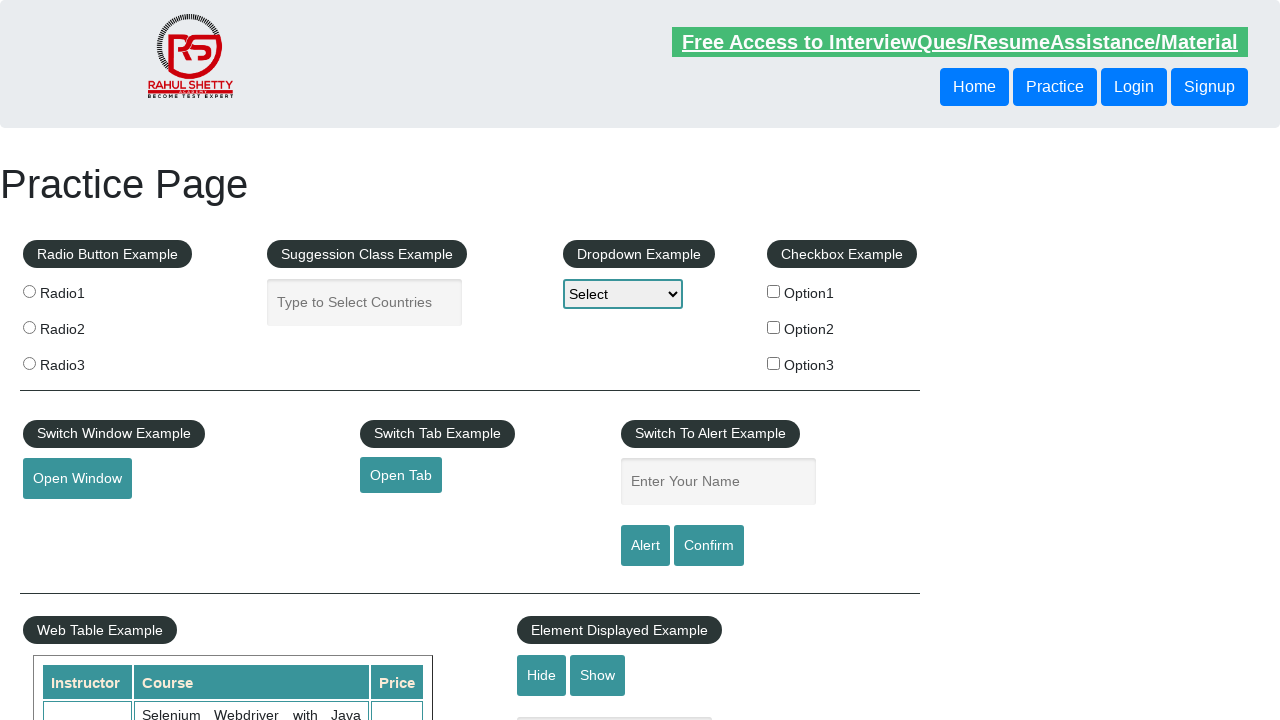

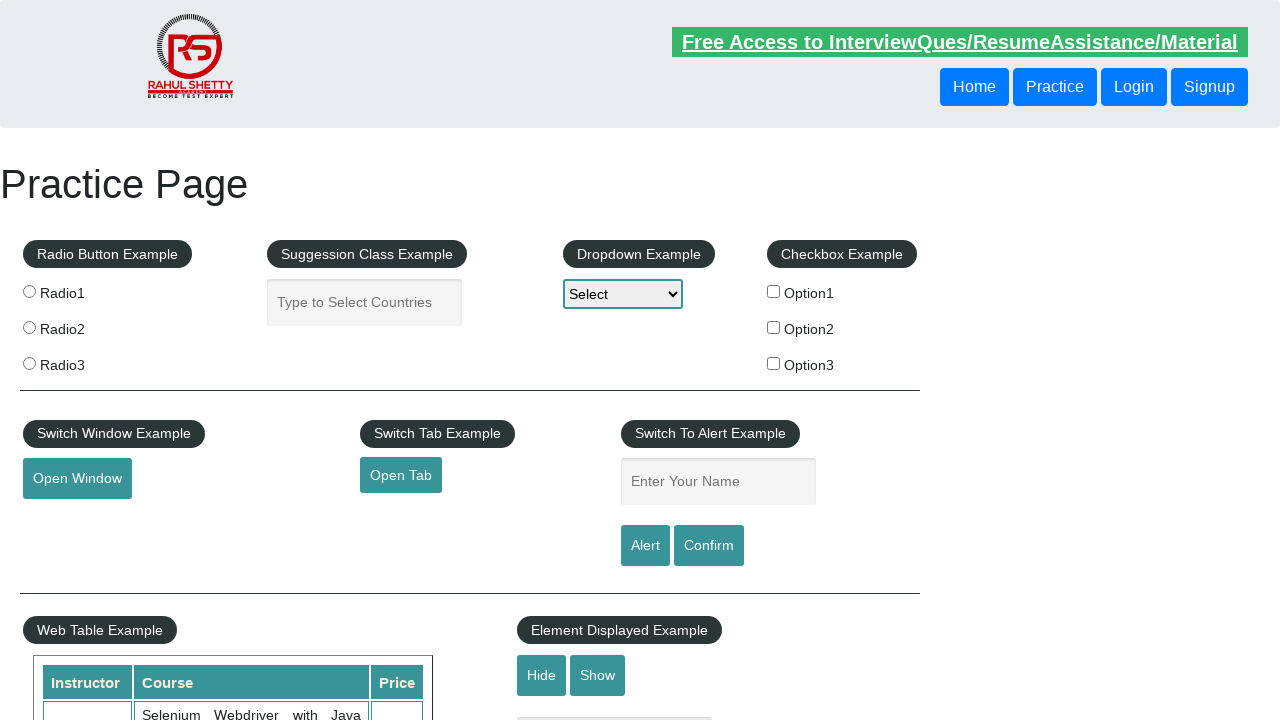